Tests horizontal slider functionality by clicking on the slider link and dragging the slider element to a new position

Starting URL: http://the-internet.herokuapp.com/

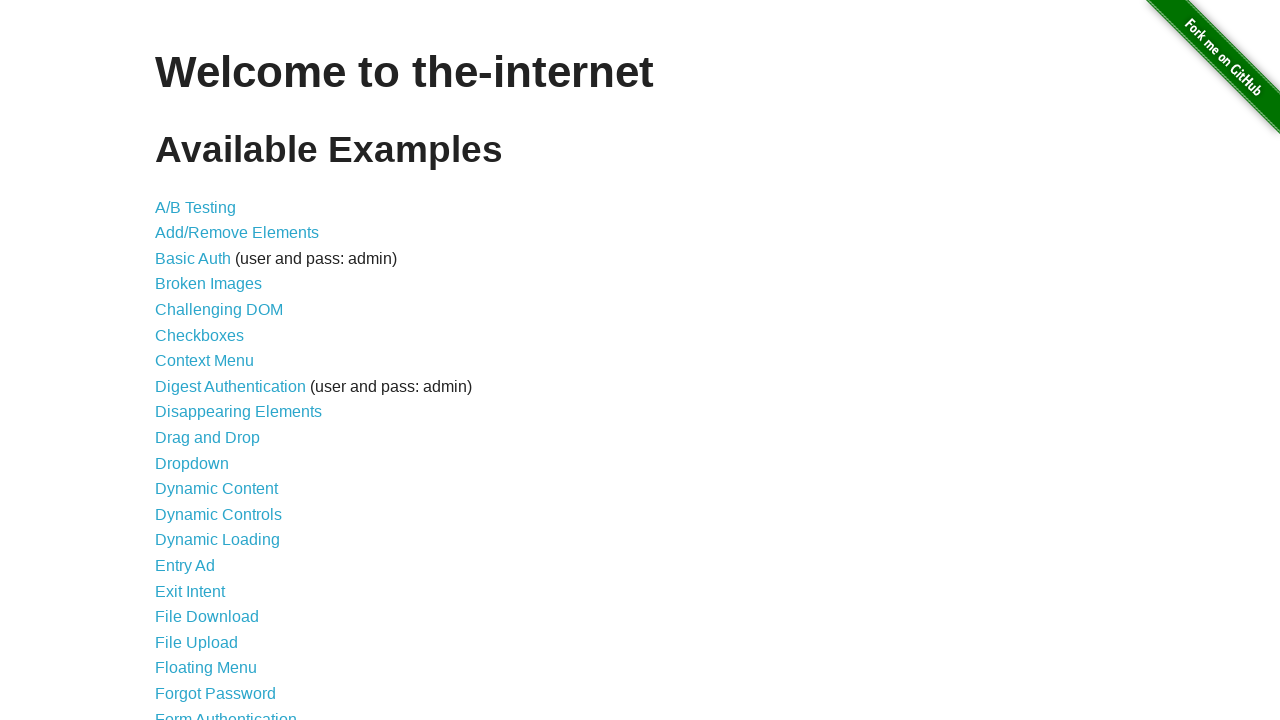

Clicked on horizontal slider link at (214, 361) on xpath=//a[@href='/horizontal_slider']
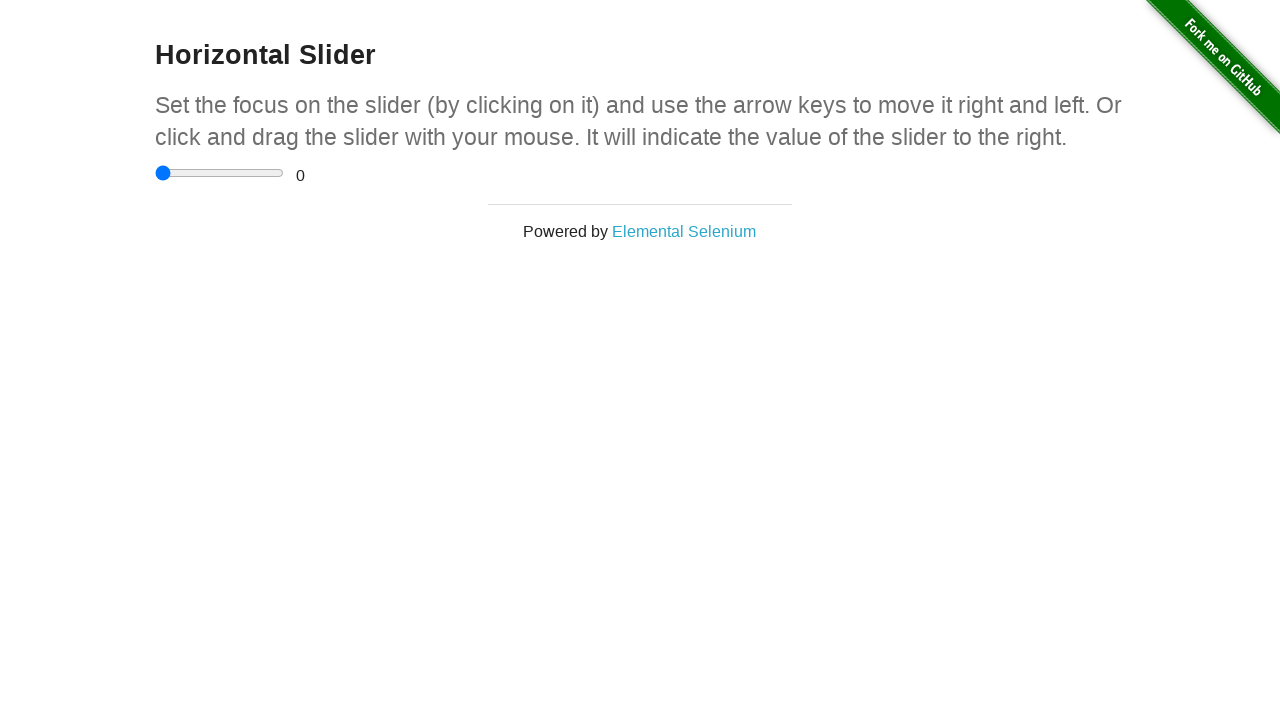

Horizontal slider element loaded and visible
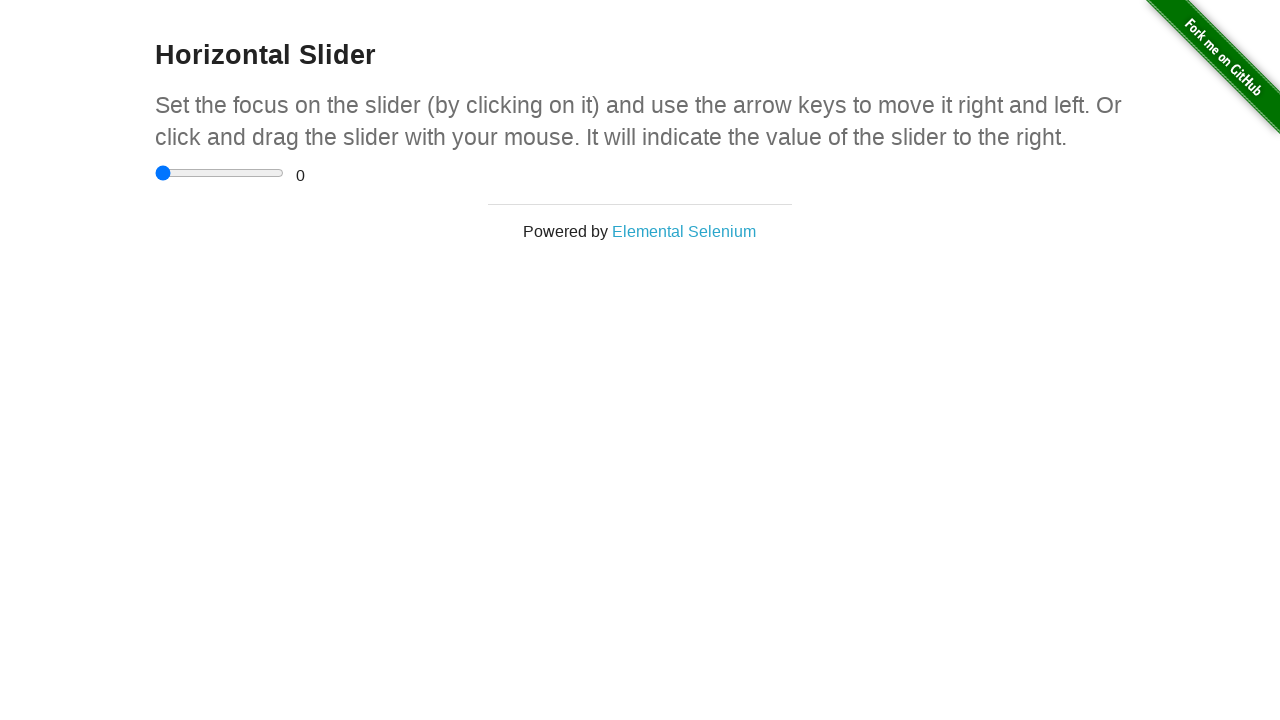

Located slider element
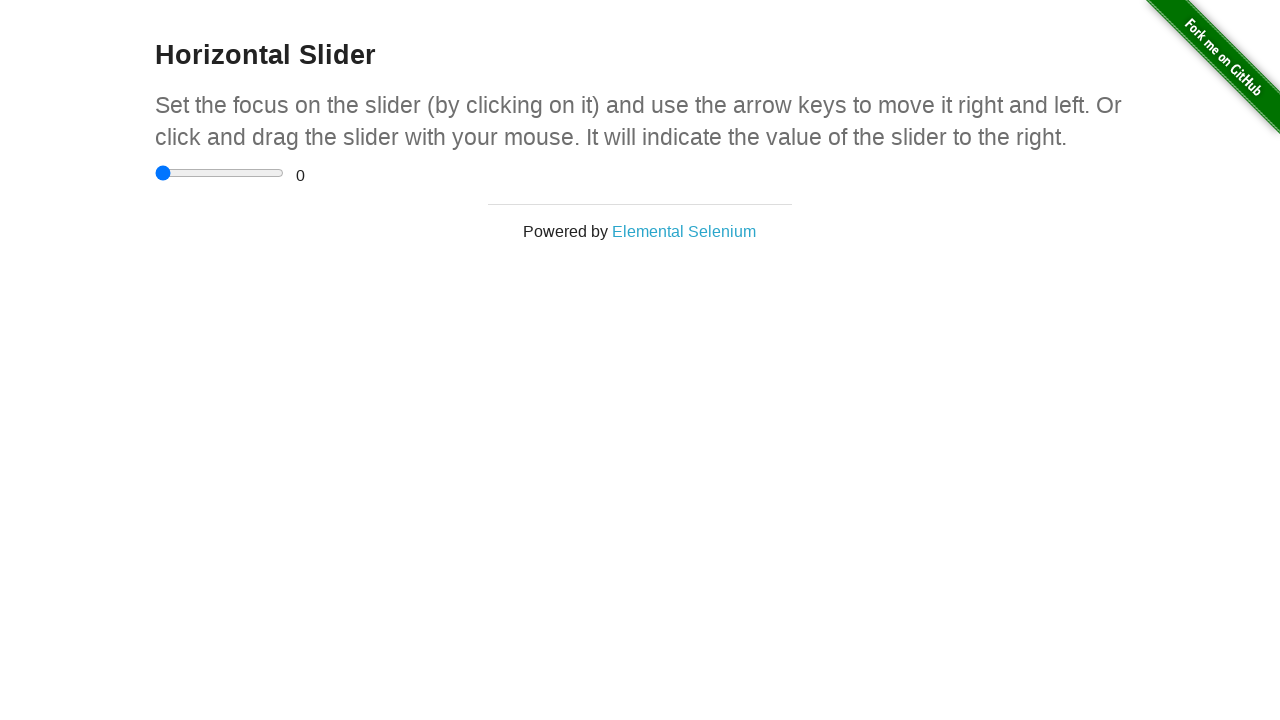

Got slider bounding box coordinates
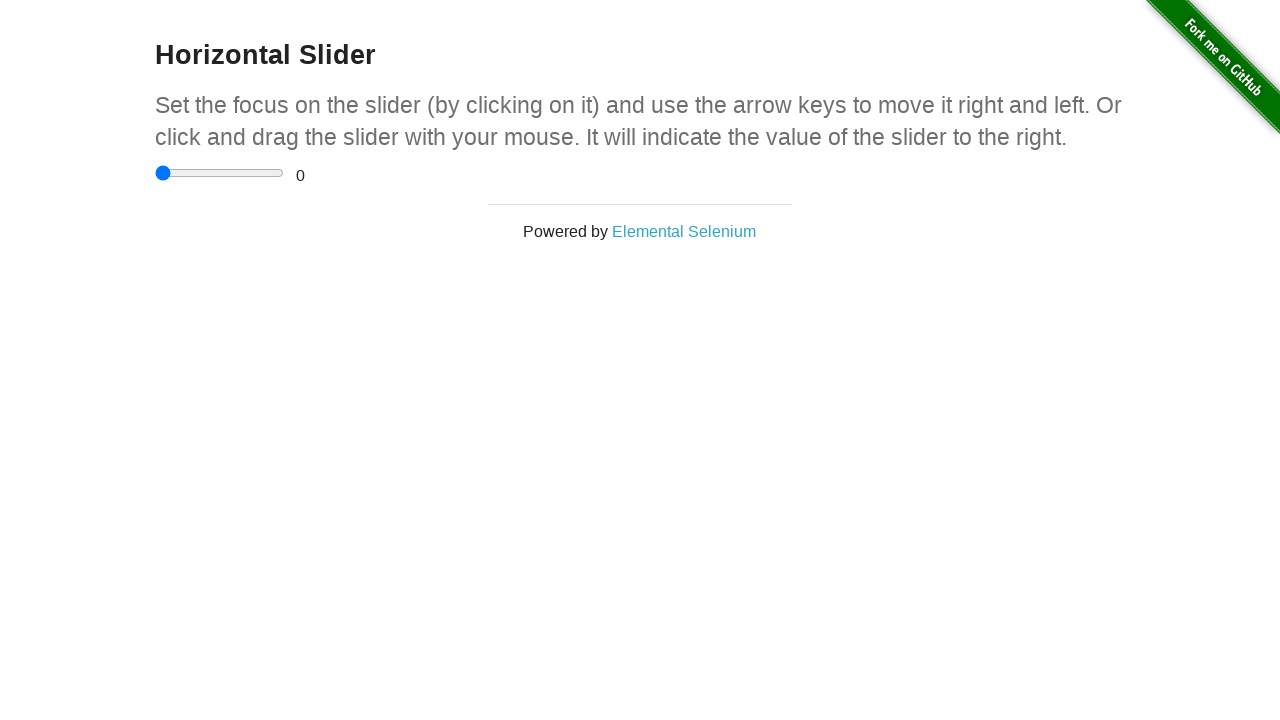

Moved mouse to center of slider at (220, 173)
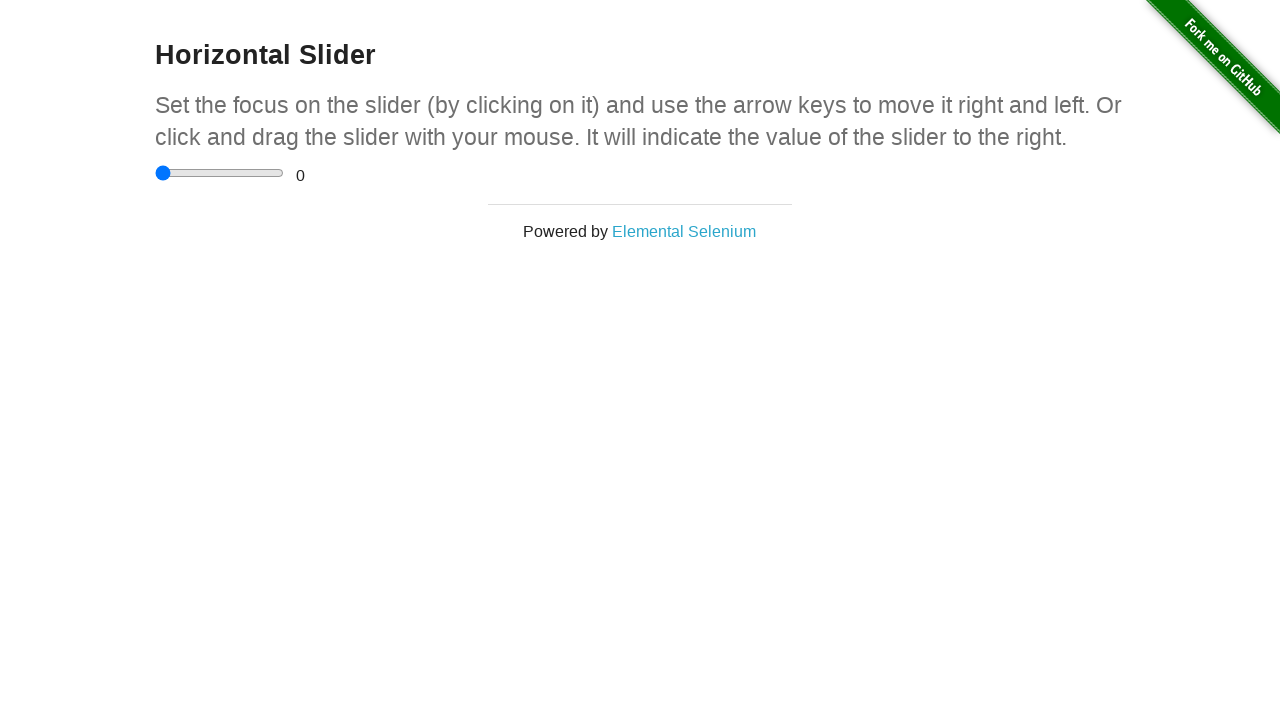

Pressed mouse button down on slider at (220, 173)
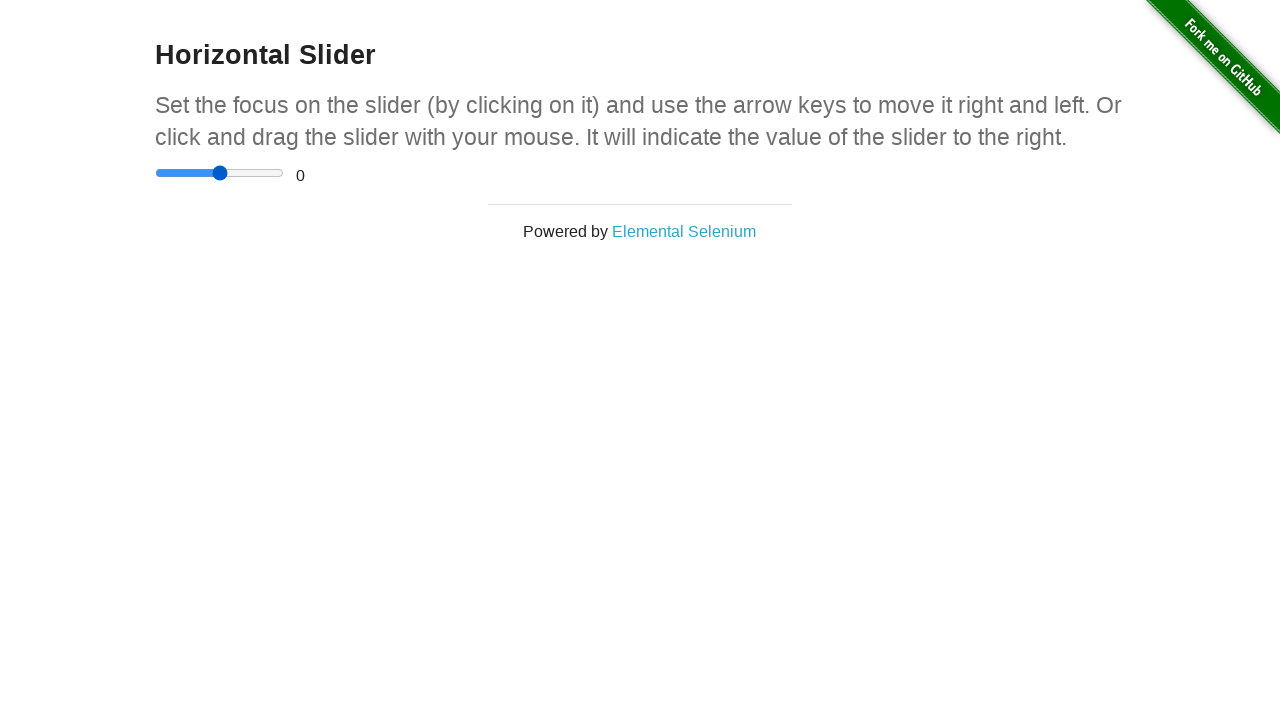

Dragged slider 40 pixels to the right at (260, 173)
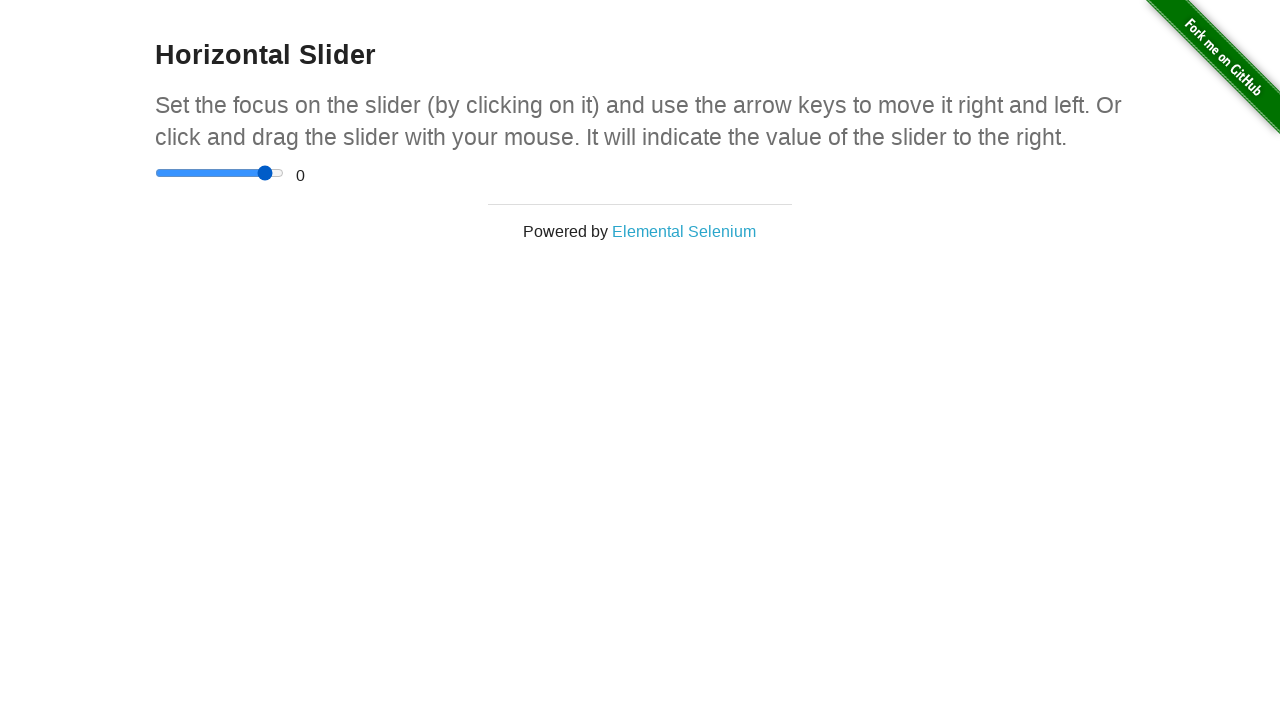

Released mouse button after dragging slider to new position at (260, 173)
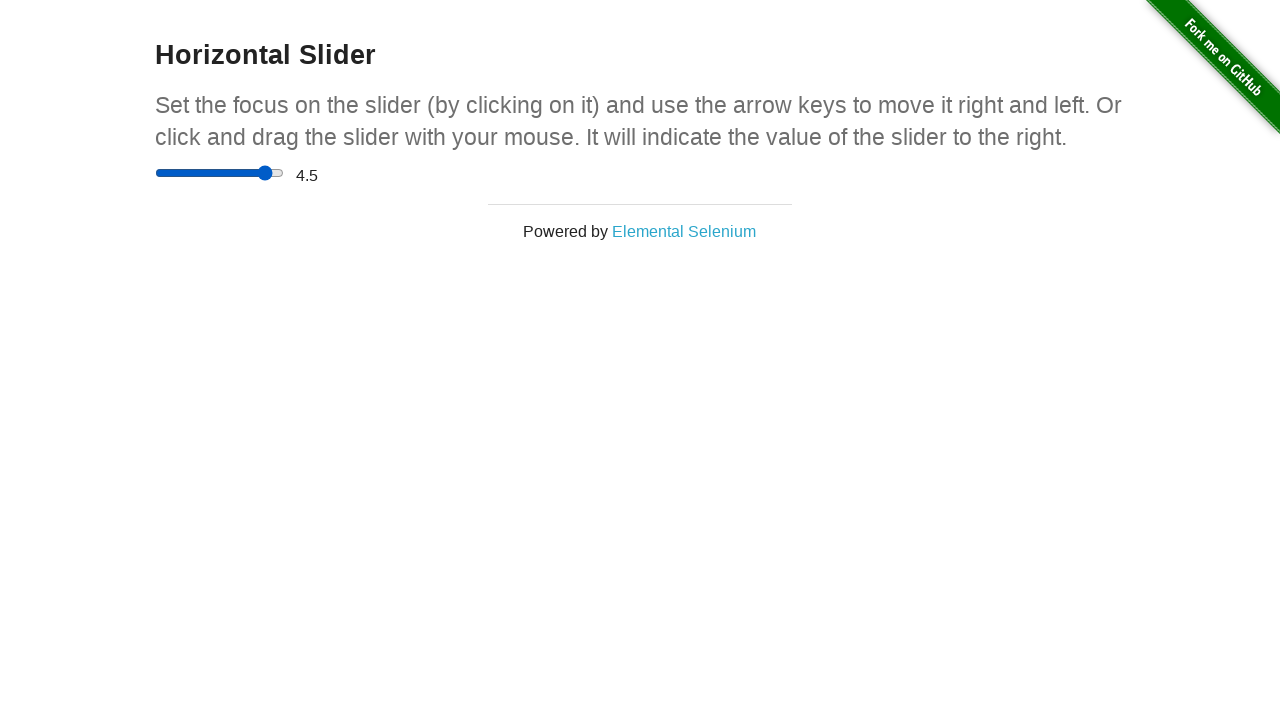

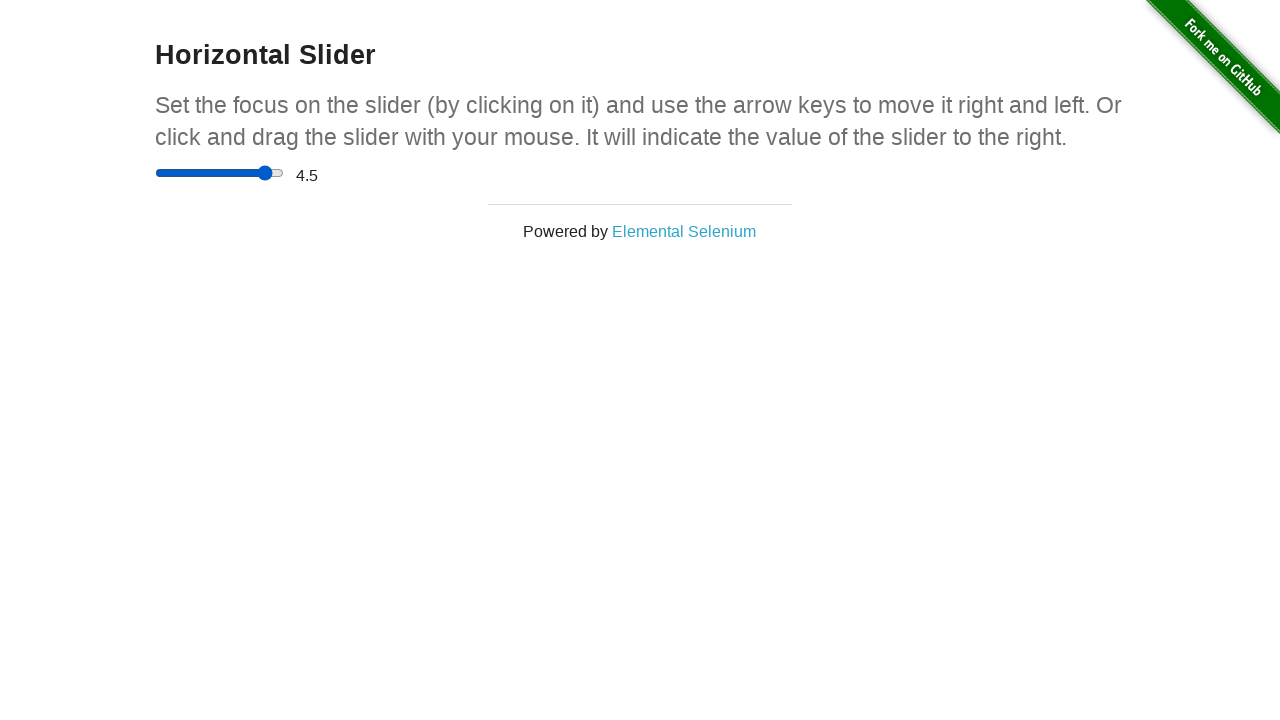